Tests JavaScript alert handling by clicking a button that triggers an alert and accepting it

Starting URL: https://the-internet.herokuapp.com/javascript_alerts

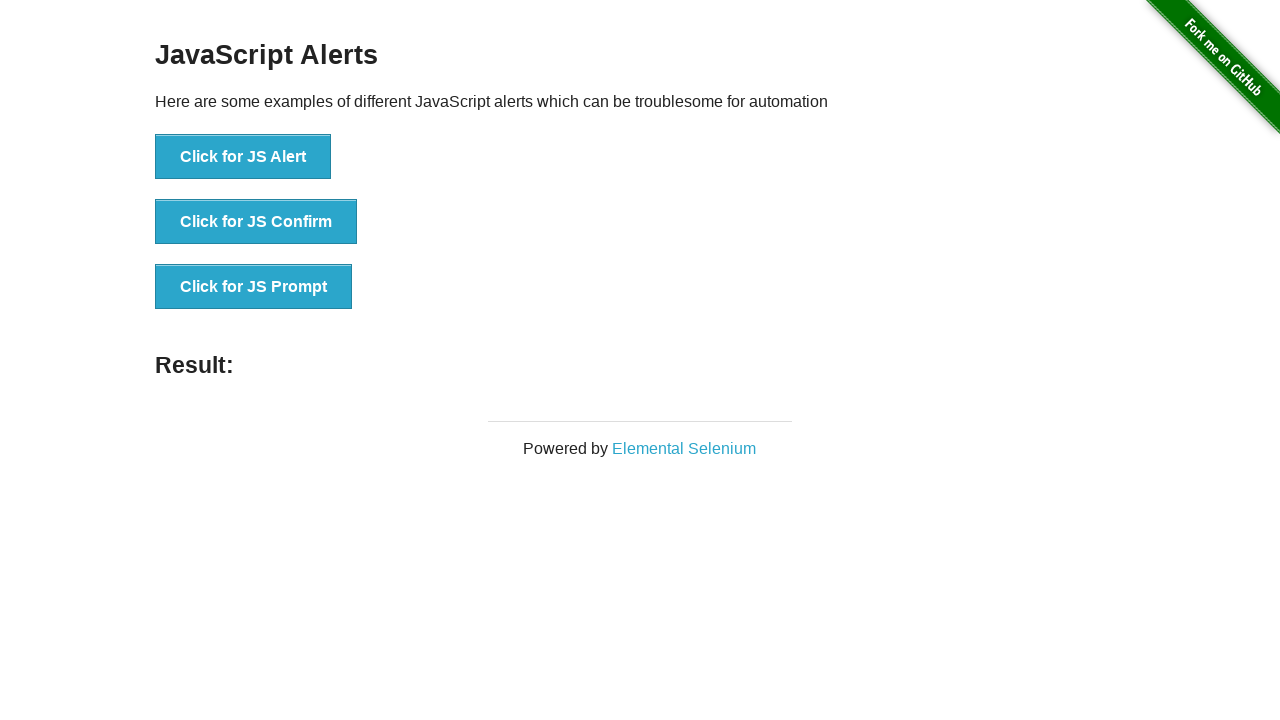

Set up dialog handler to accept JavaScript alerts
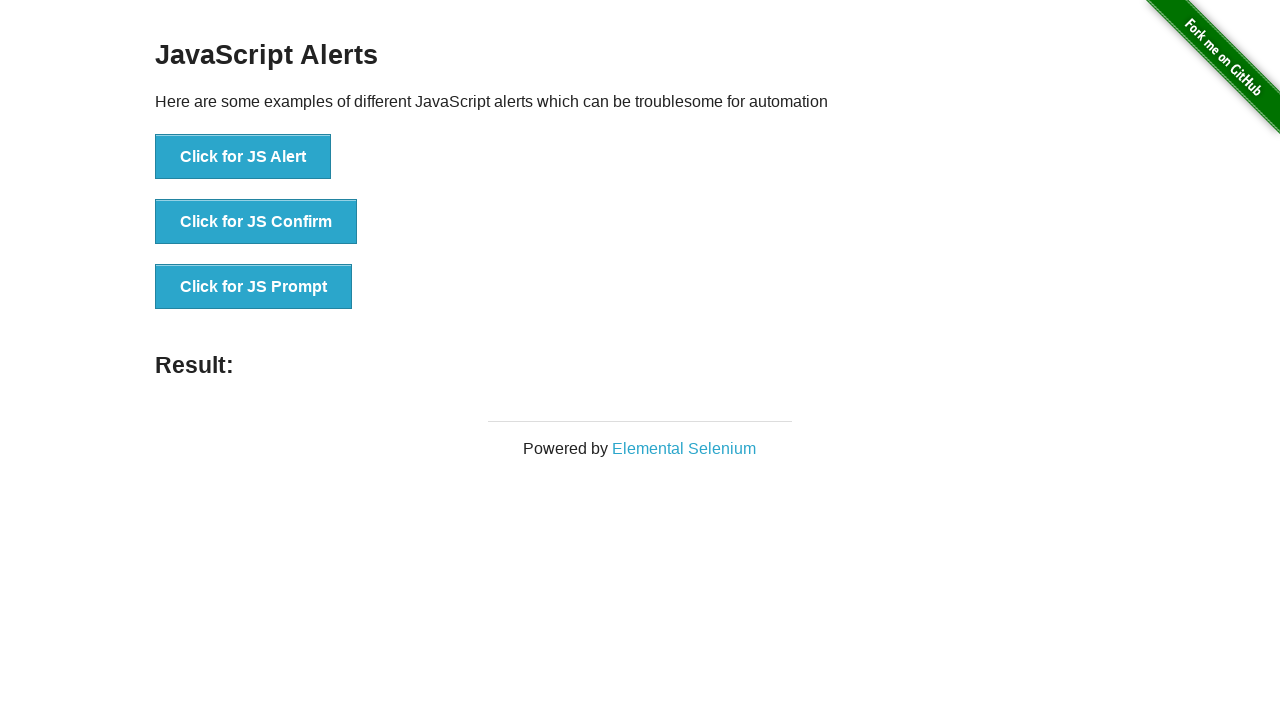

Clicked button to trigger JavaScript alert at (243, 157) on xpath=//button[text()='Click for JS Alert']
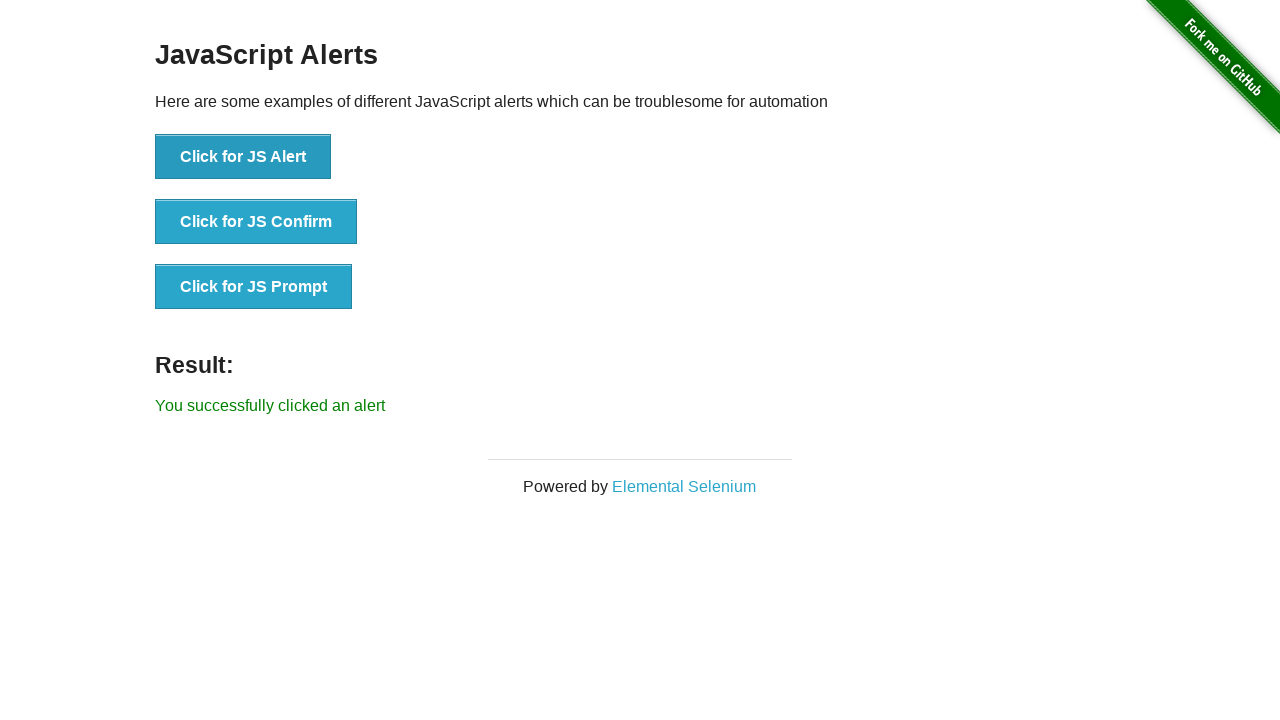

Waited for dialog to be handled and accepted
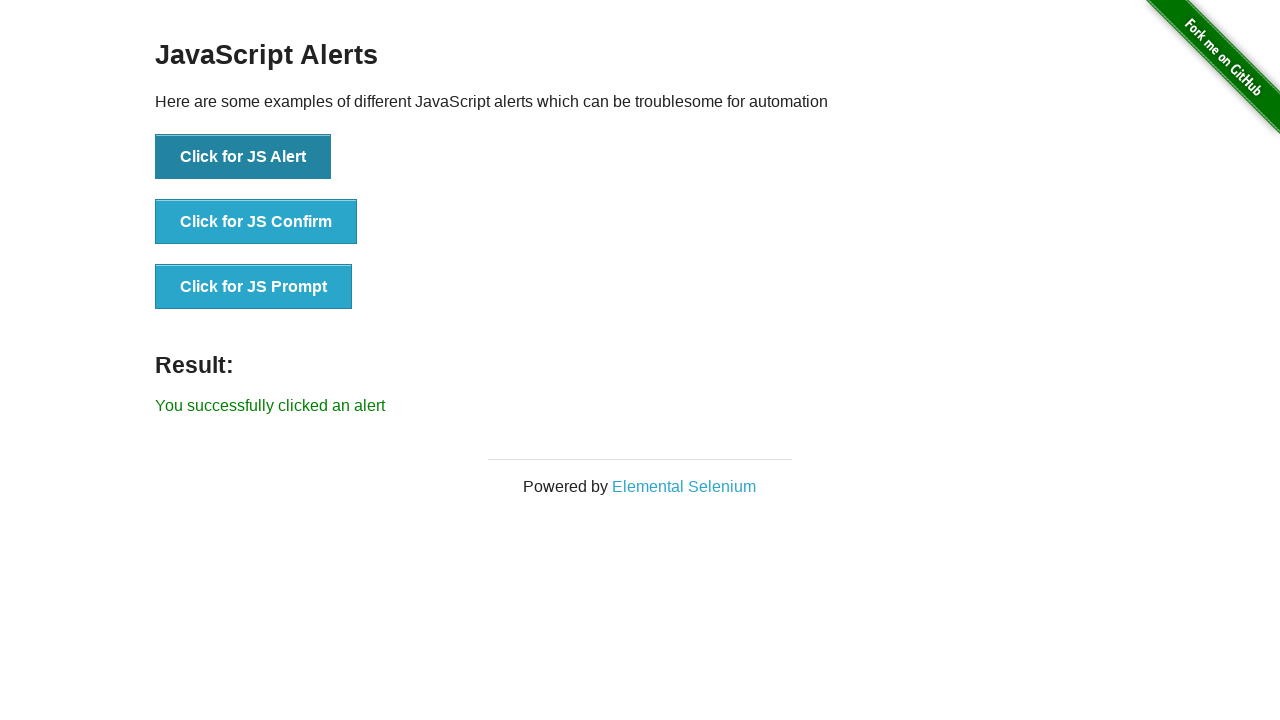

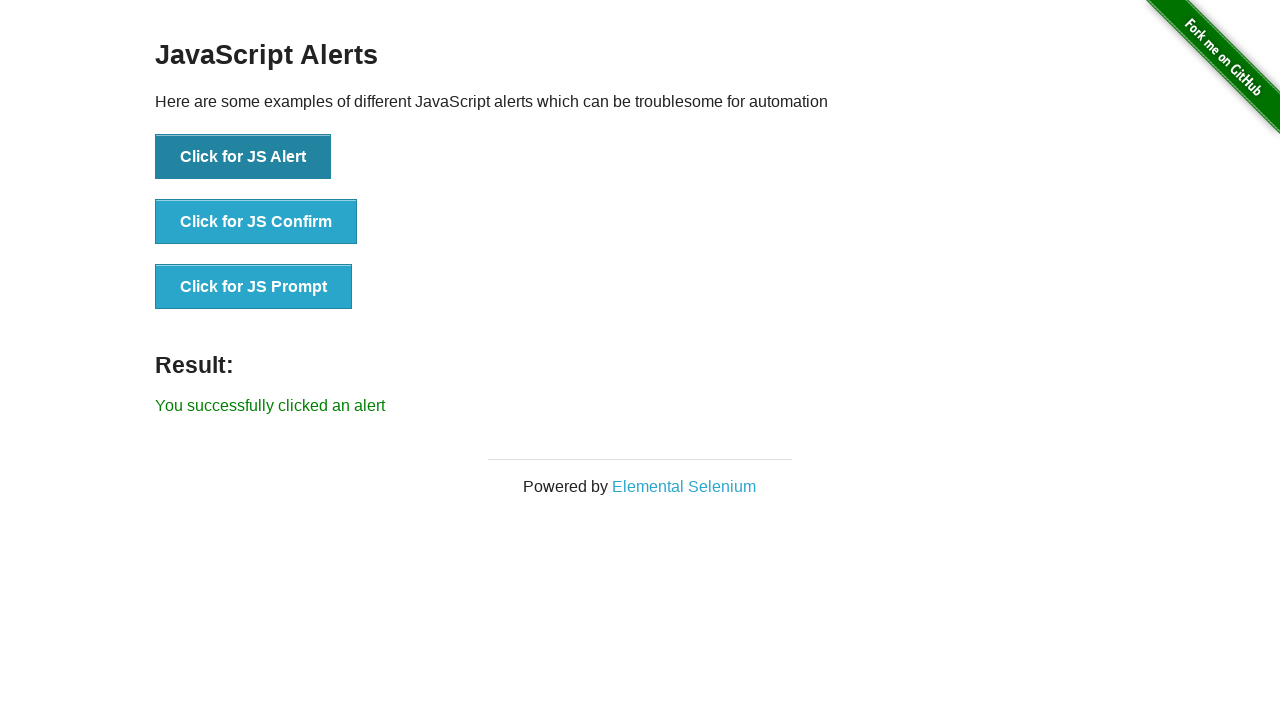